Tests radio button functionality by clicking the label text for male gender and verifying selection states

Starting URL: https://testotomasyonu.com/form

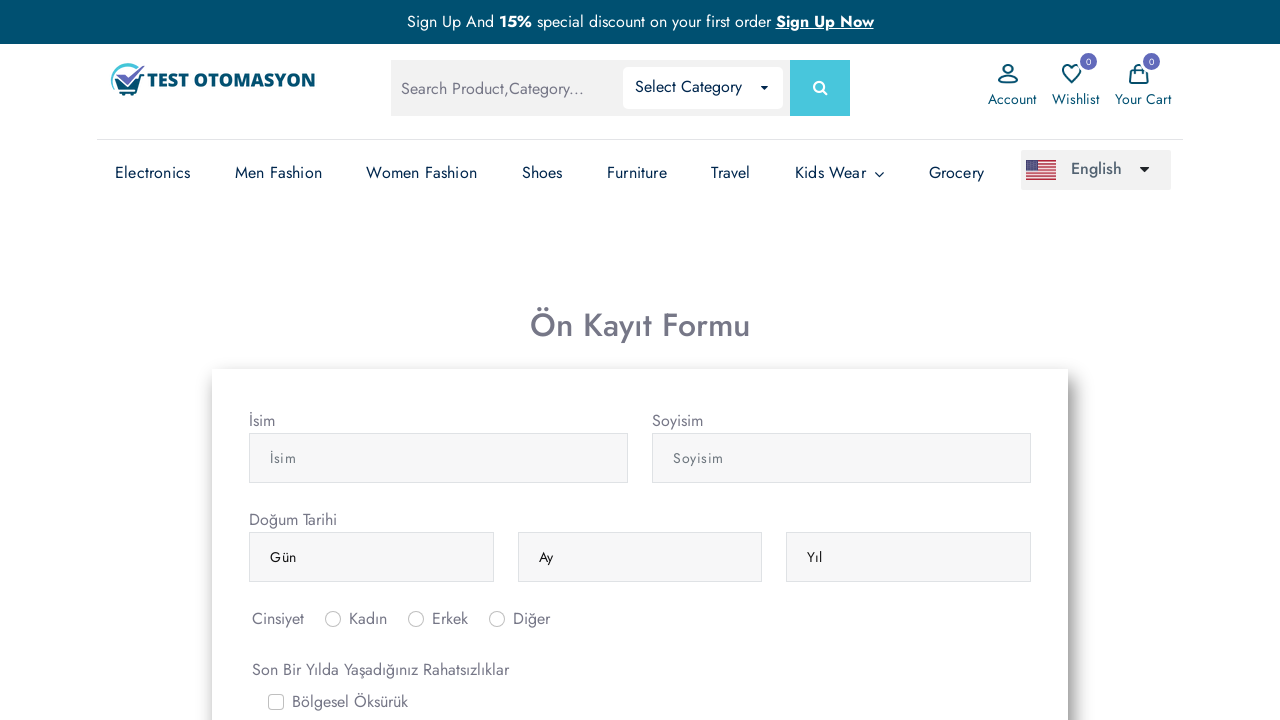

Clicked the label text for male (erkek) radio button at (450, 619) on xpath=//*[@for='inlineRadio2']
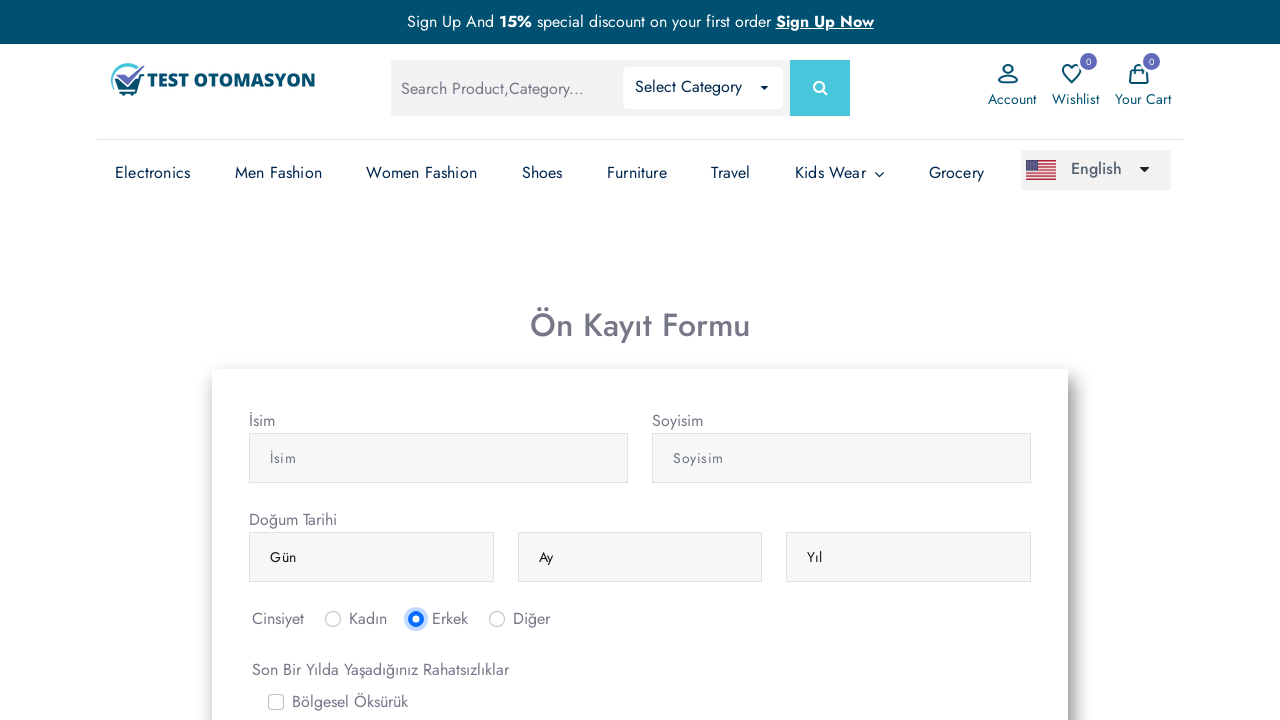

Located female (kadın) radio button element
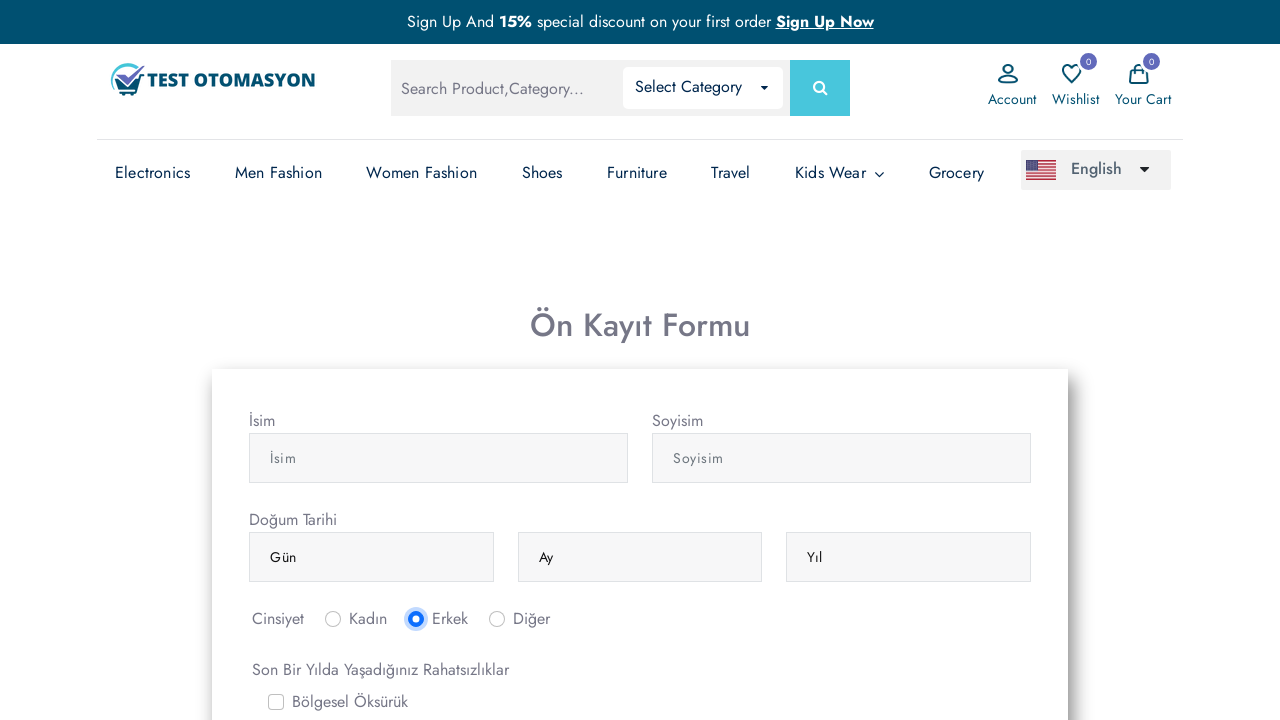

Located male (erkek) radio button element
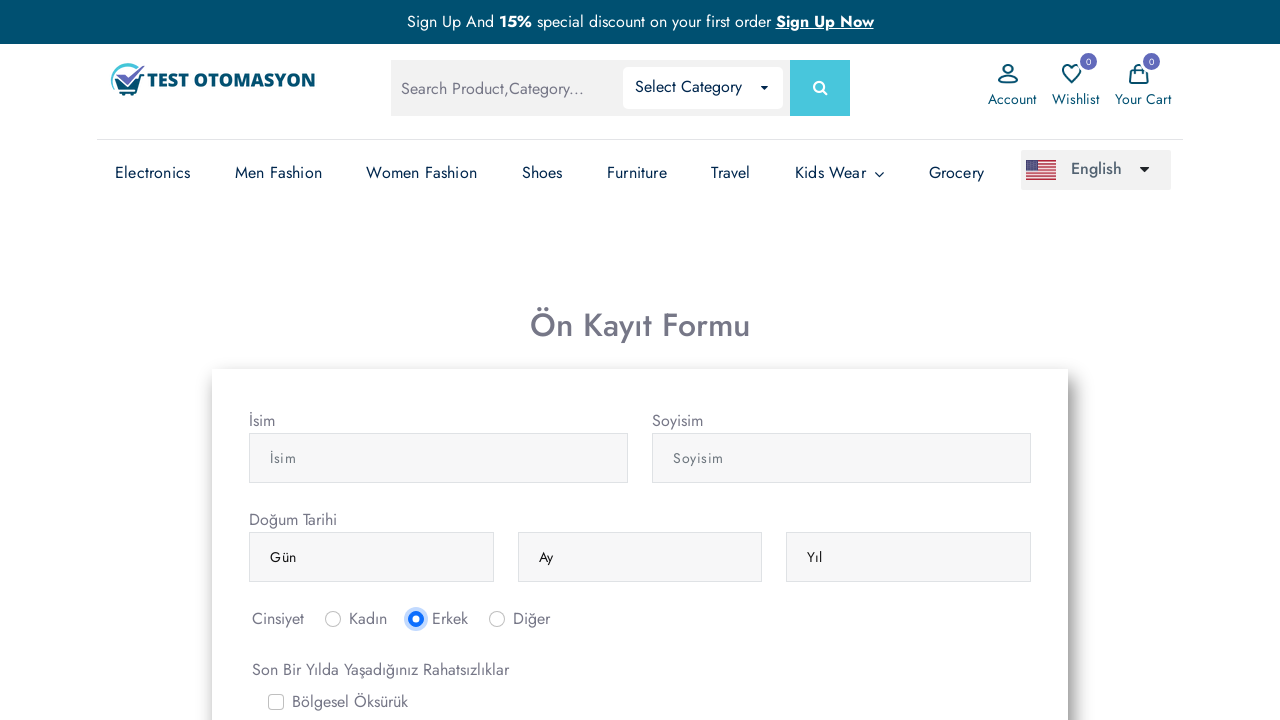

Located other (diğer) radio button element
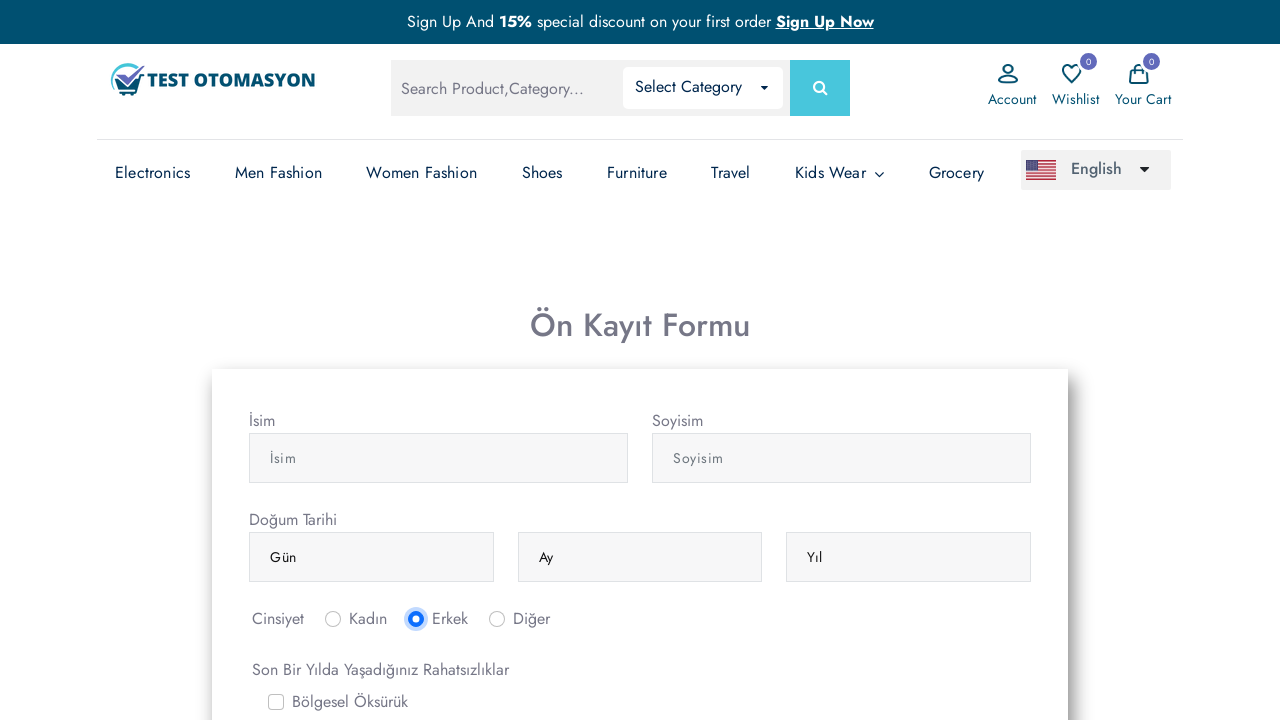

Verified that male radio button is checked
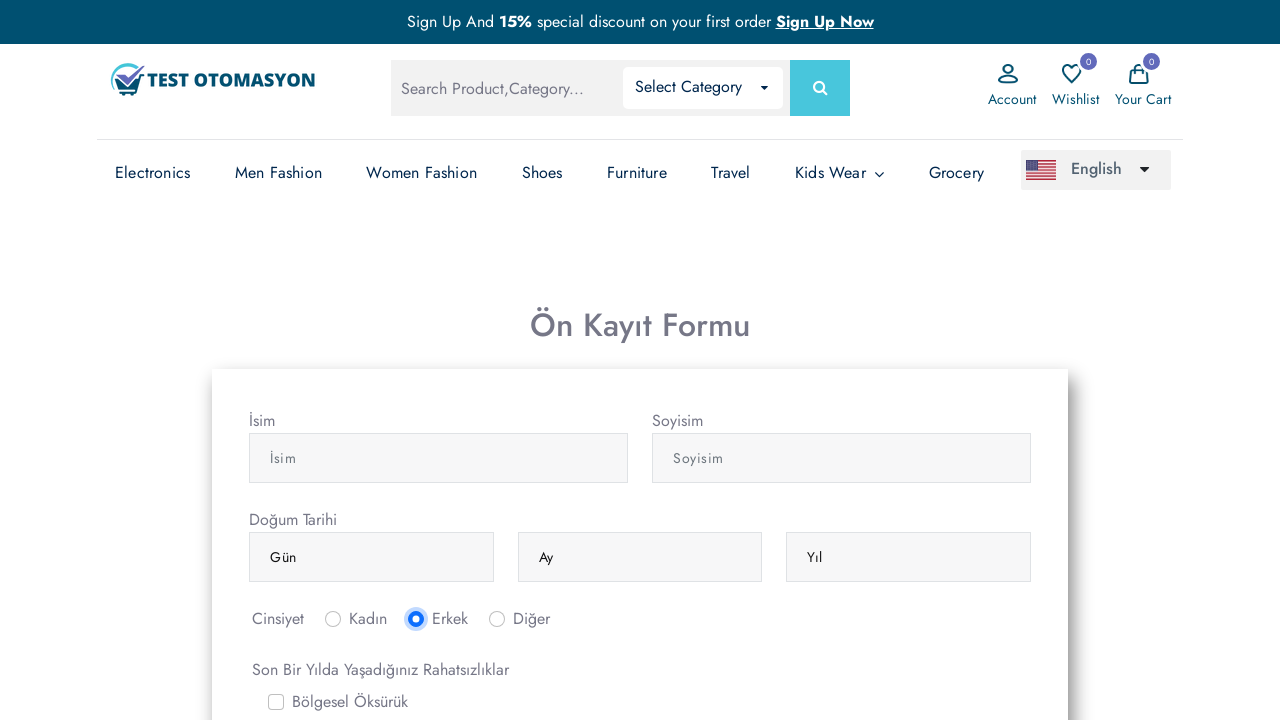

Verified that female radio button is not checked
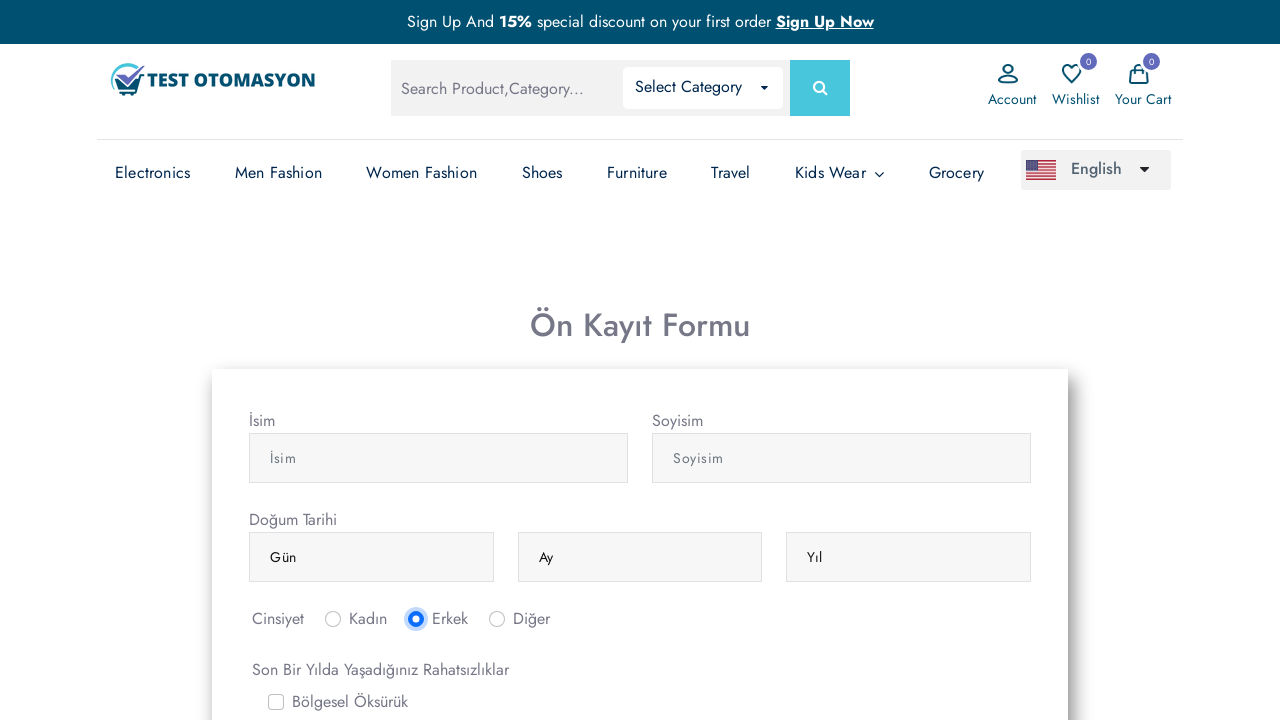

Verified that other radio button is not checked
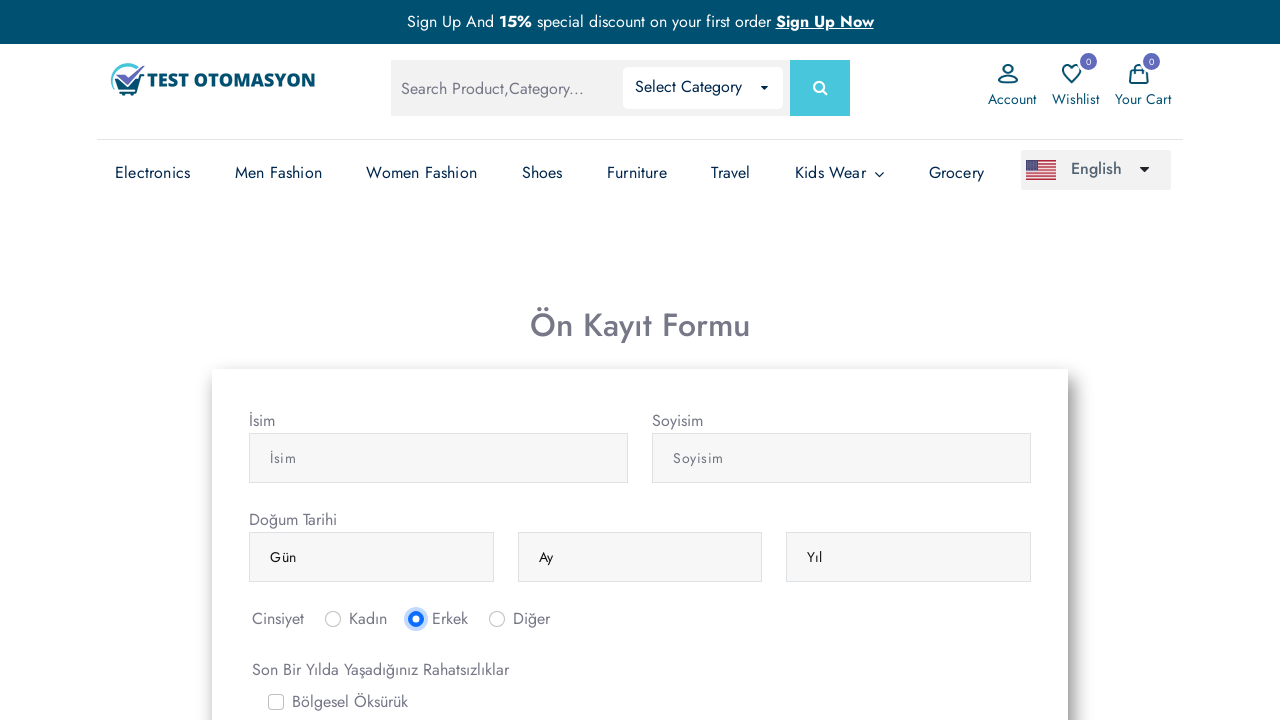

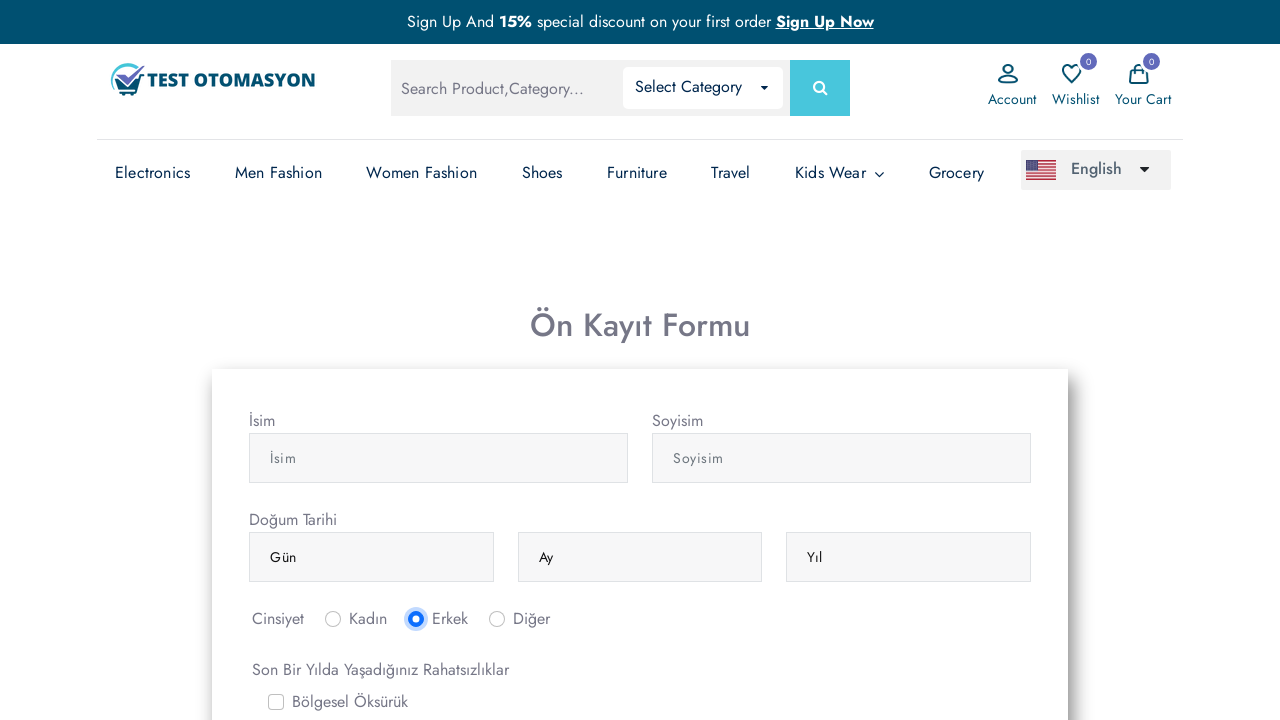